Tests adding a random product to the shopping cart on DemoBlaze e-commerce site by clicking a product, adding it to cart, and verifying it appears in the cart

Starting URL: https://www.demoblaze.com/index.html

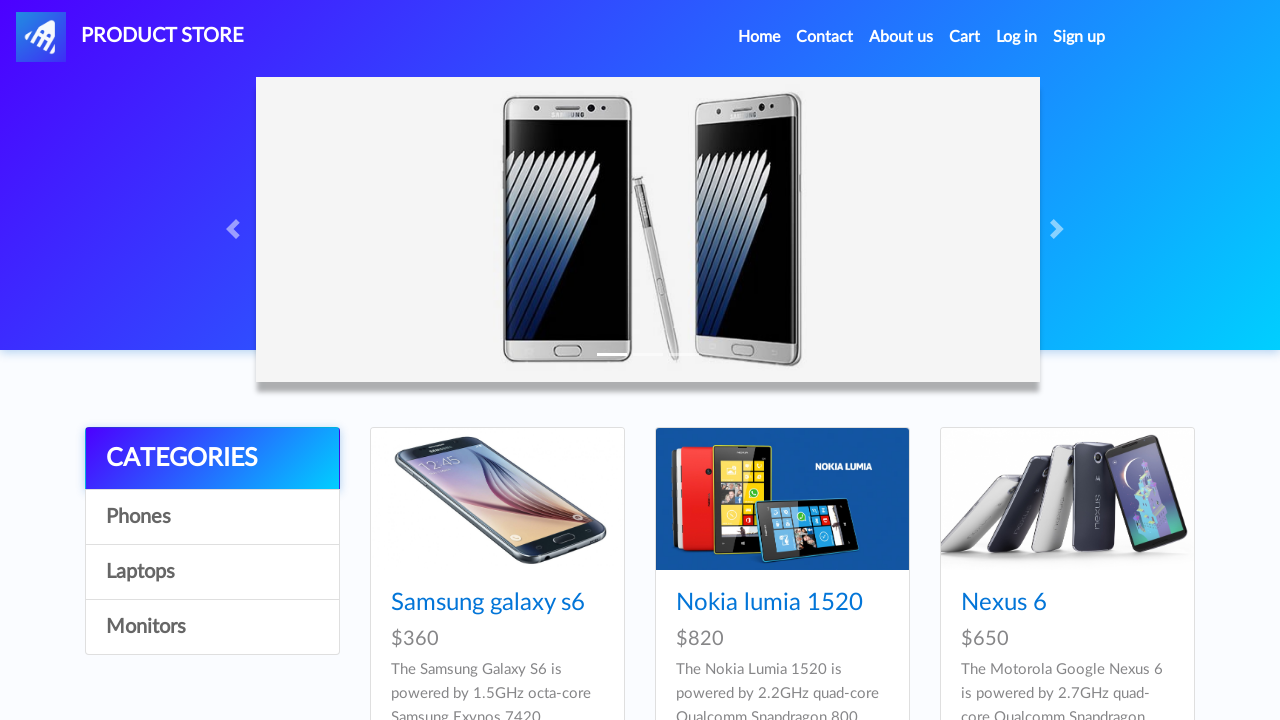

Waited for product links to load on DemoBlaze homepage
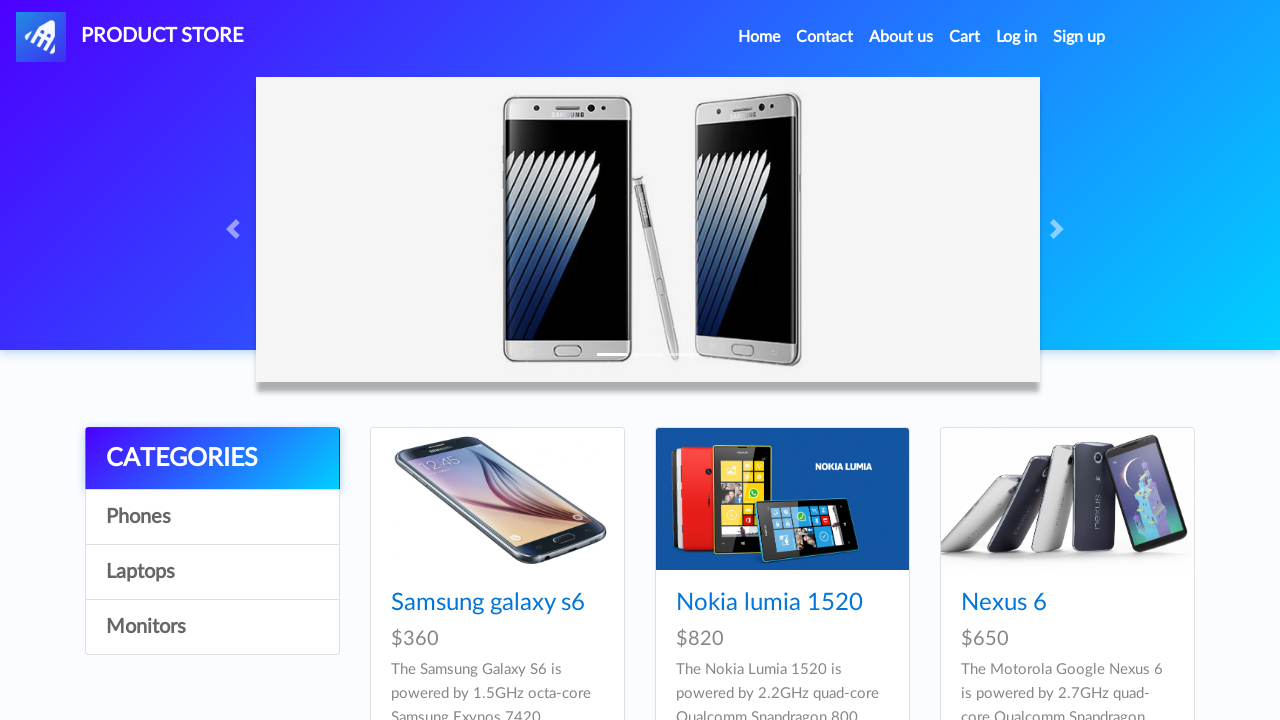

Retrieved all product links from the page
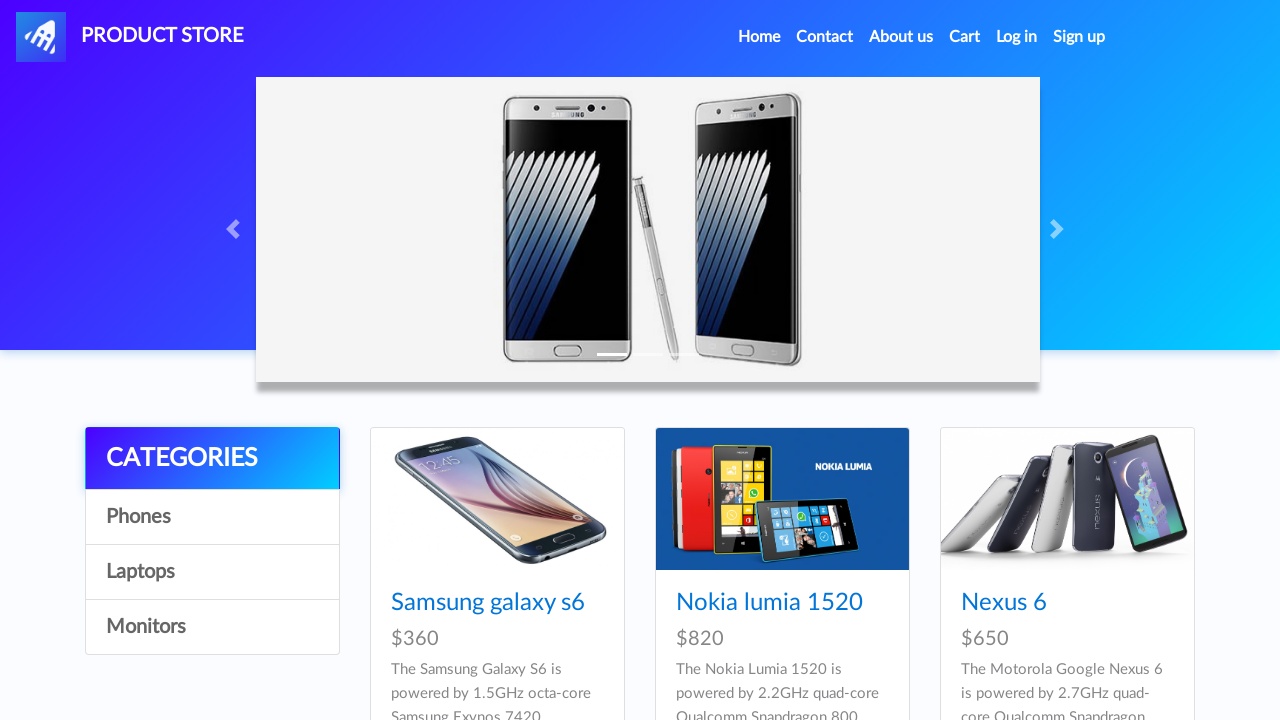

Selected first product from the list
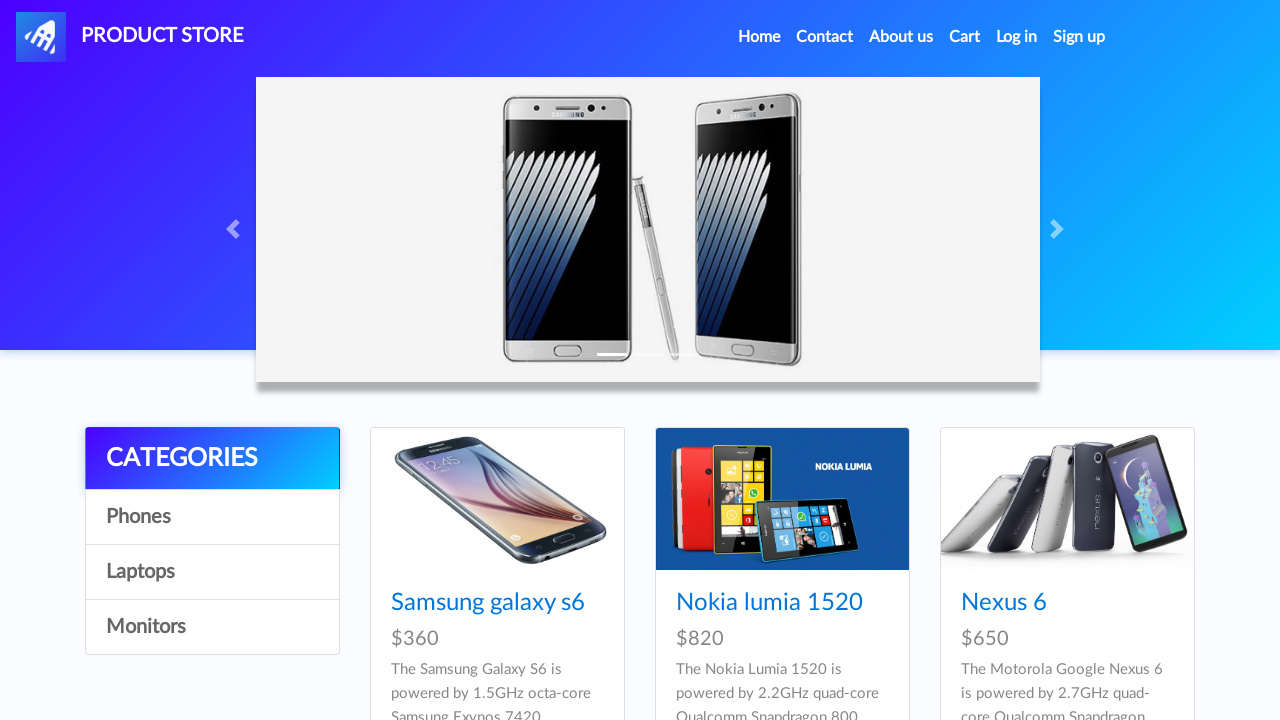

Retrieved product name: Samsung galaxy s6
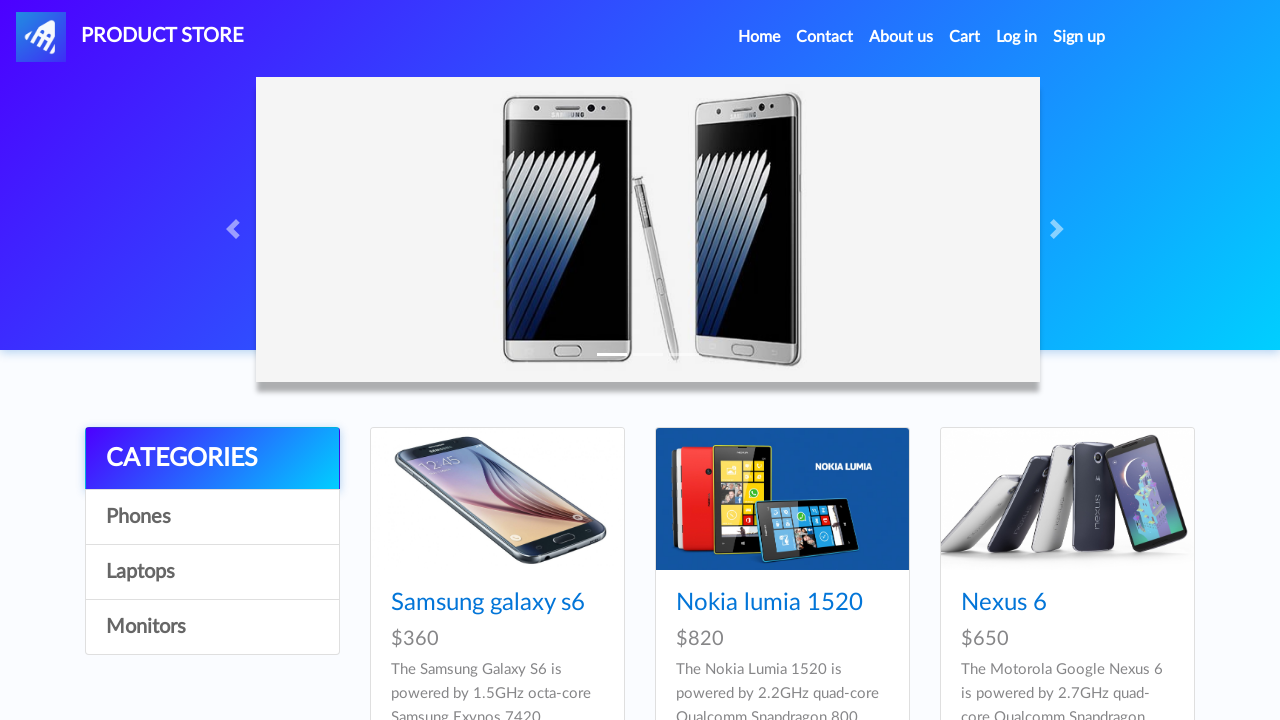

Opened product in new tab using Ctrl+Click at (488, 603) on a.hrefch >> nth=0
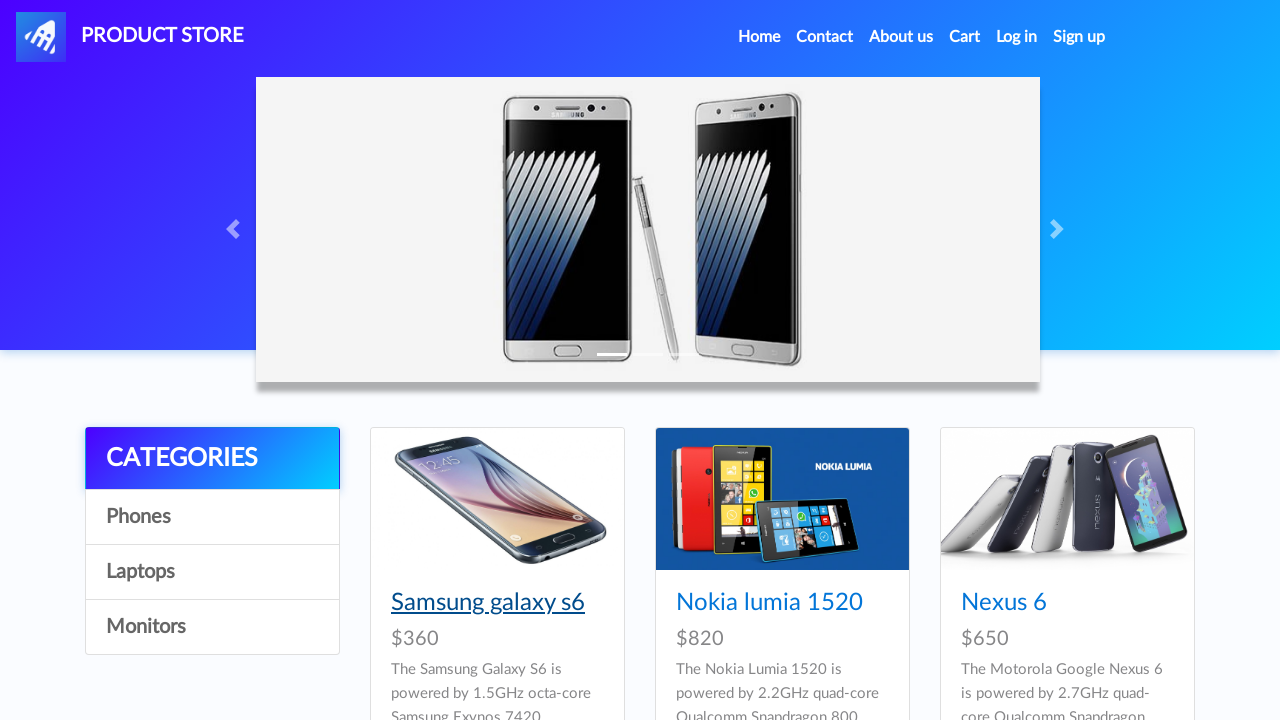

Switched to newly opened product tab
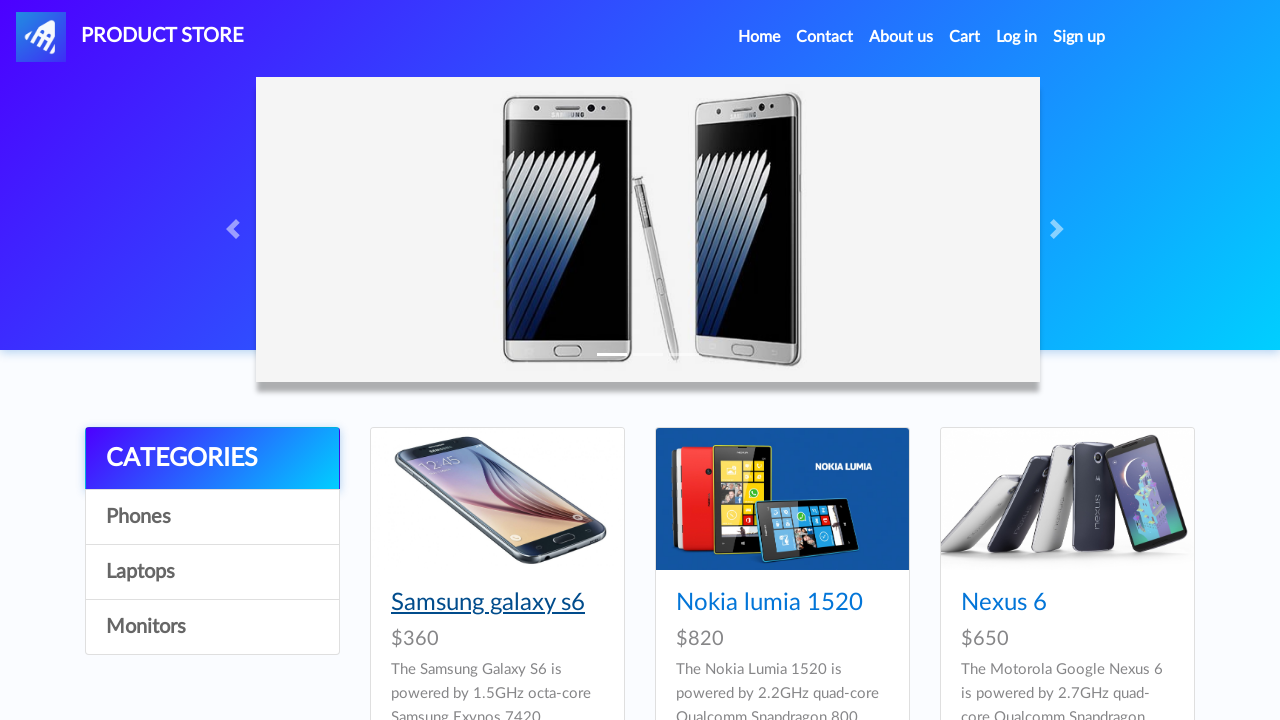

Waited for 'Add to cart' button to appear on product page
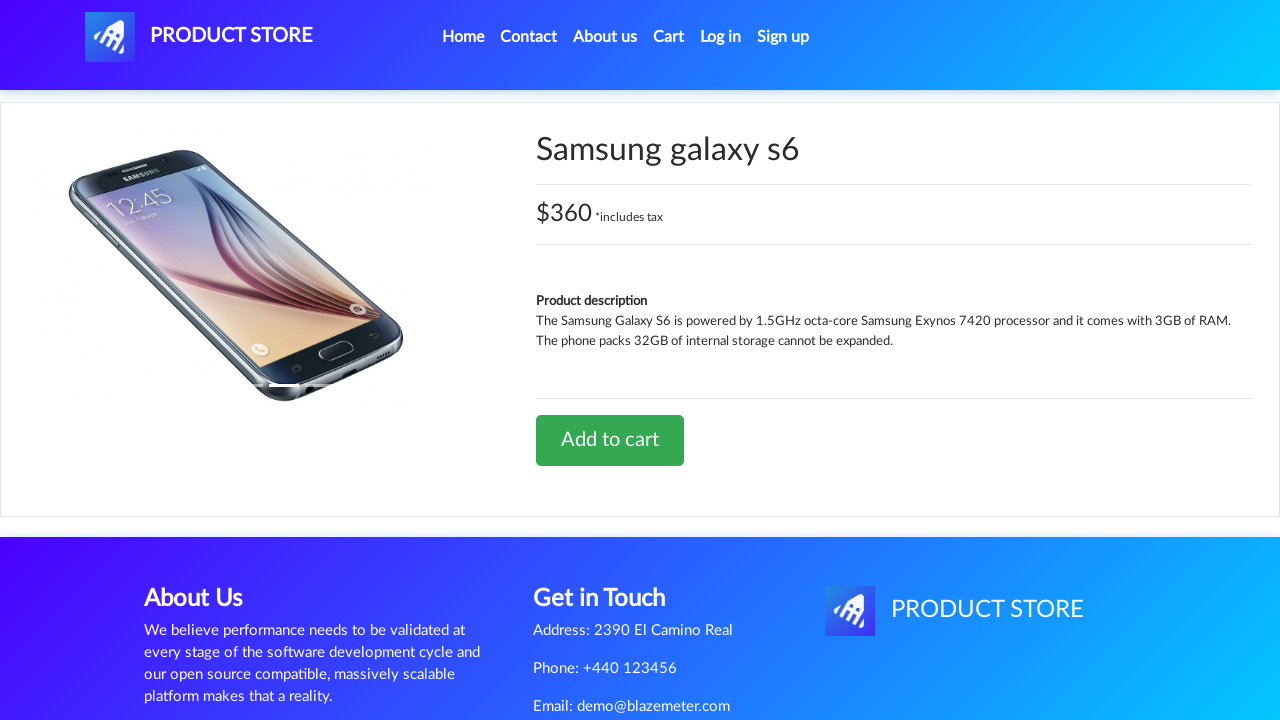

Clicked 'Add to cart' button at (610, 440) on text=Add to cart
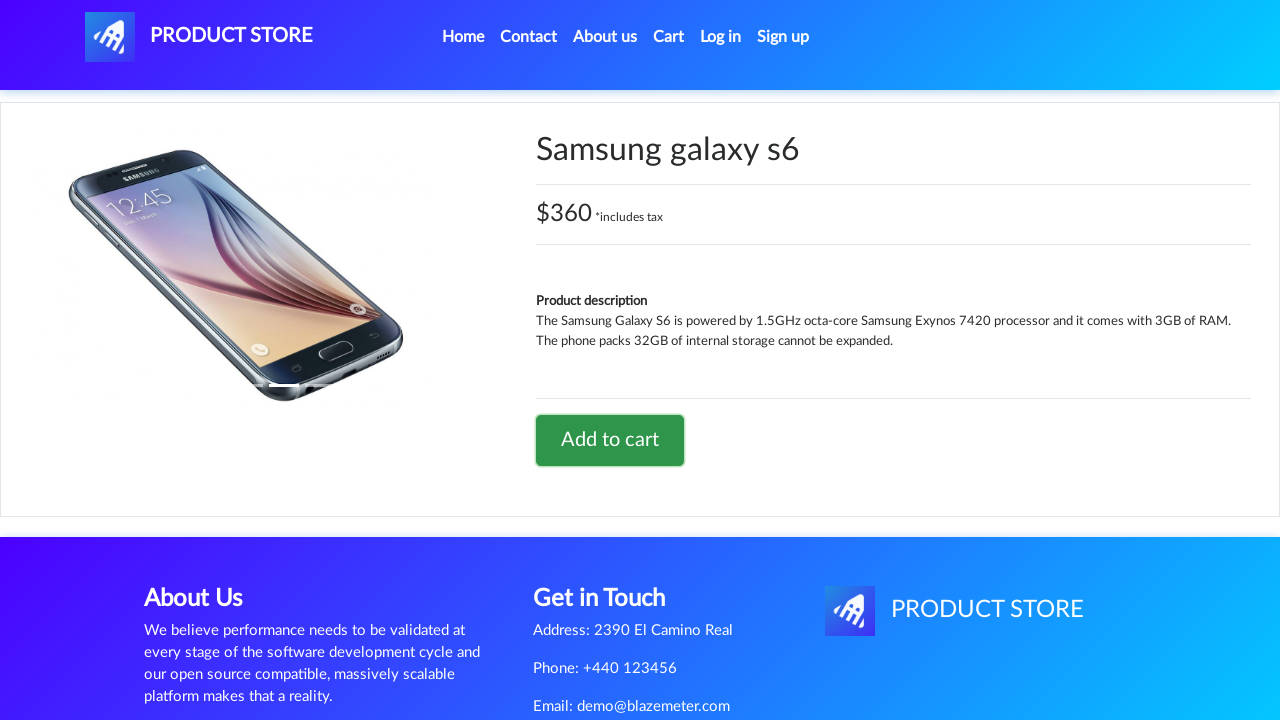

Set up dialog handler to accept alerts
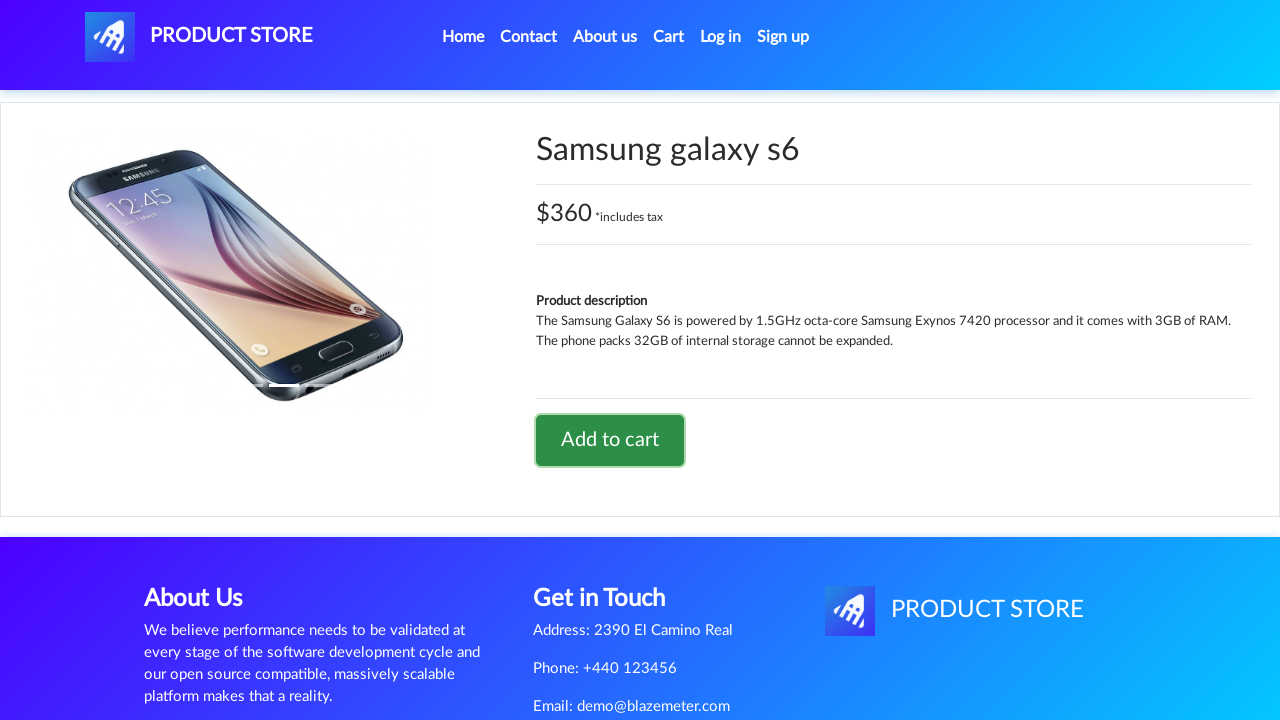

Waited 1000ms for cart confirmation
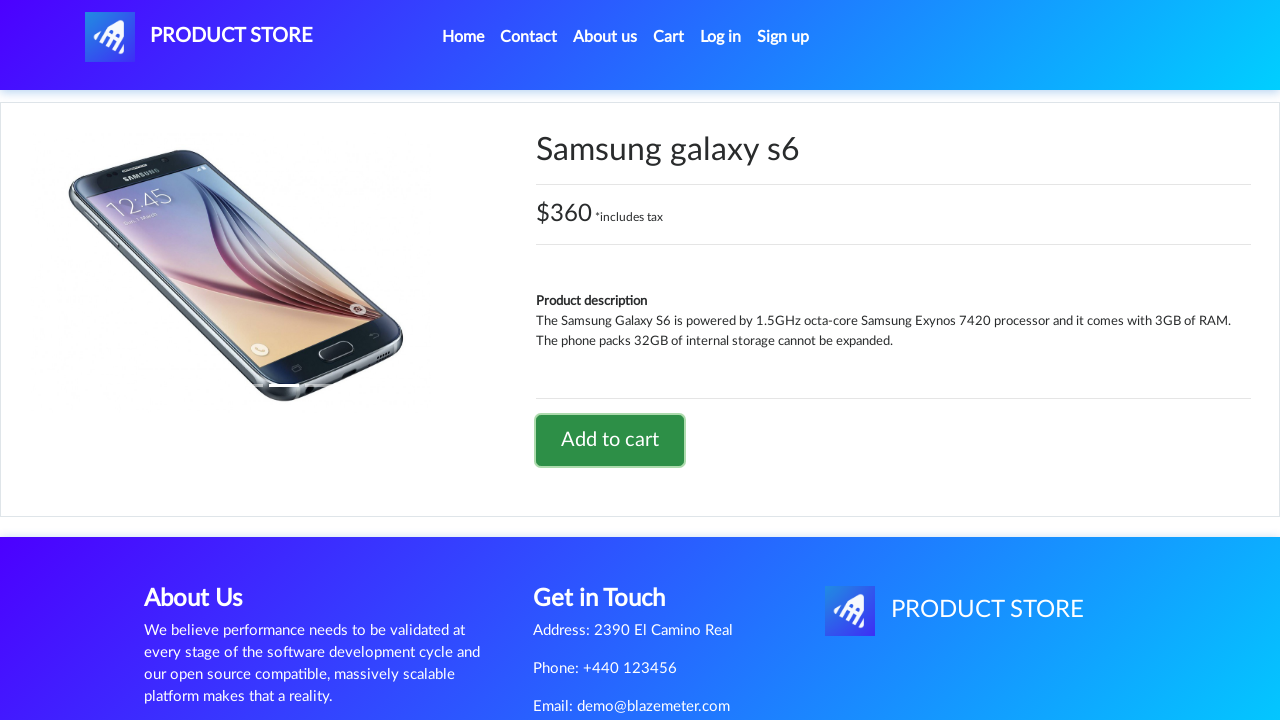

Closed the product tab
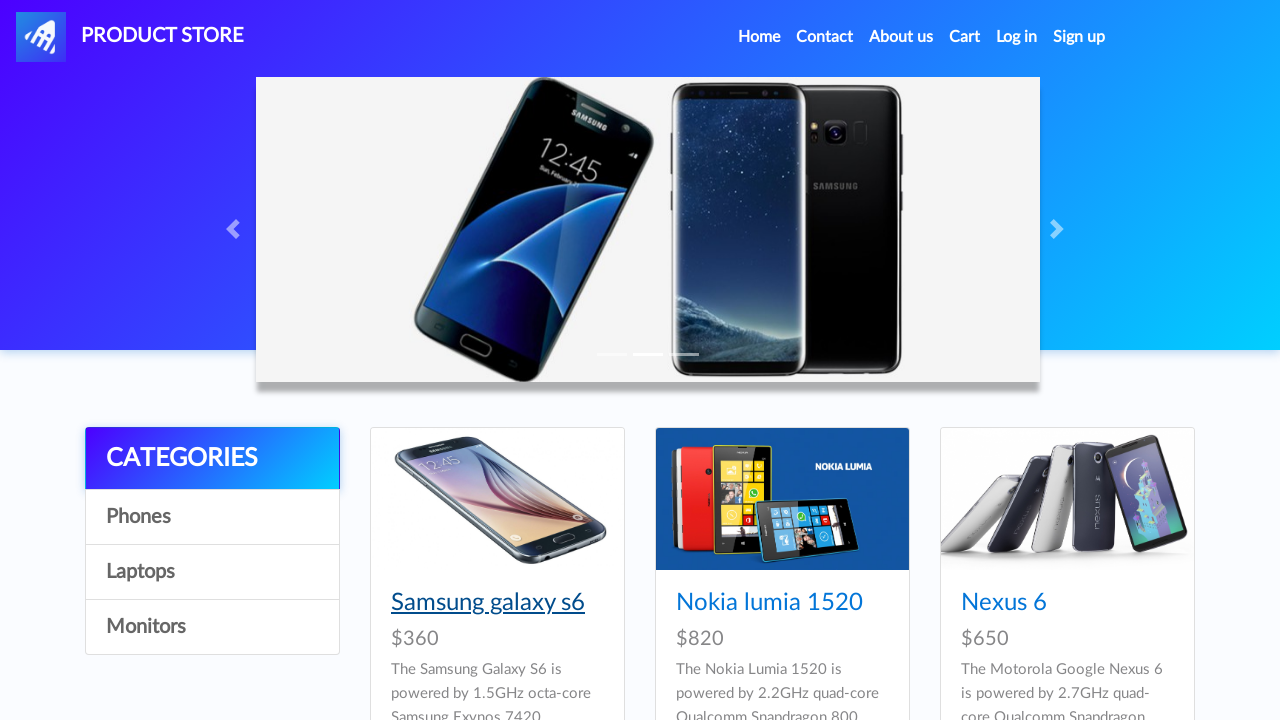

Clicked on Cart link to navigate to shopping cart at (965, 37) on #cartur
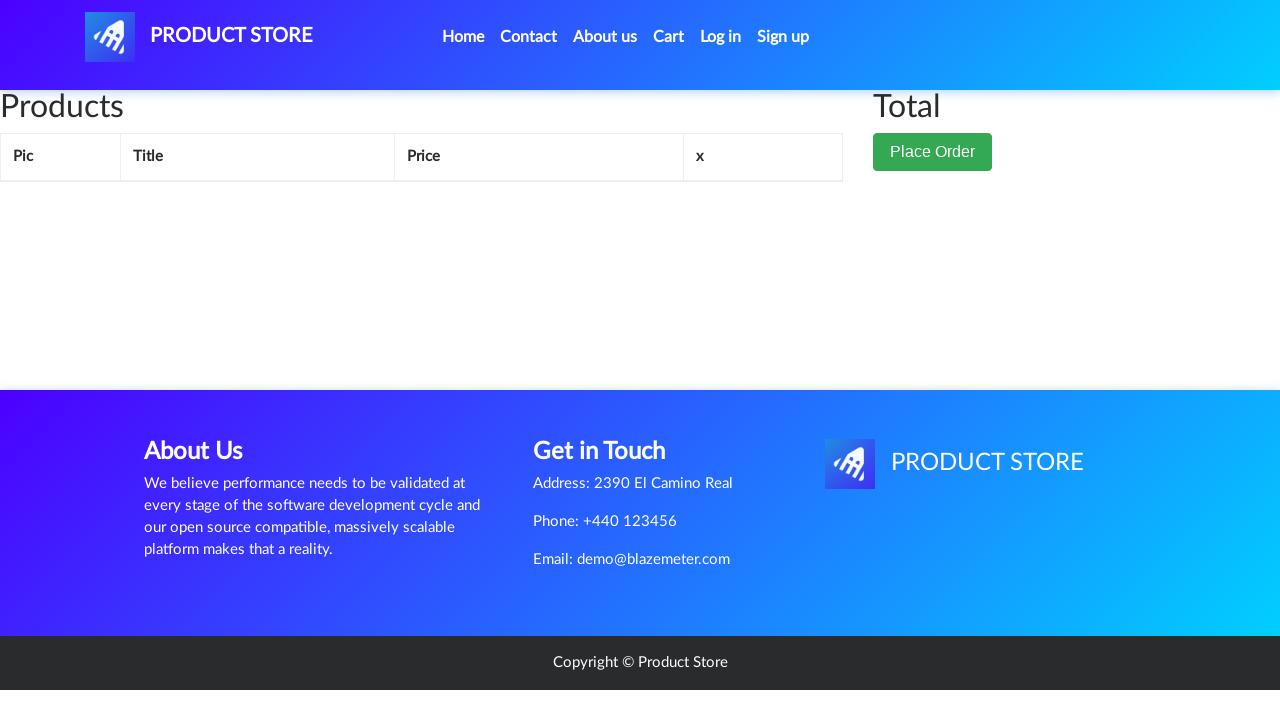

Verified product appears in cart
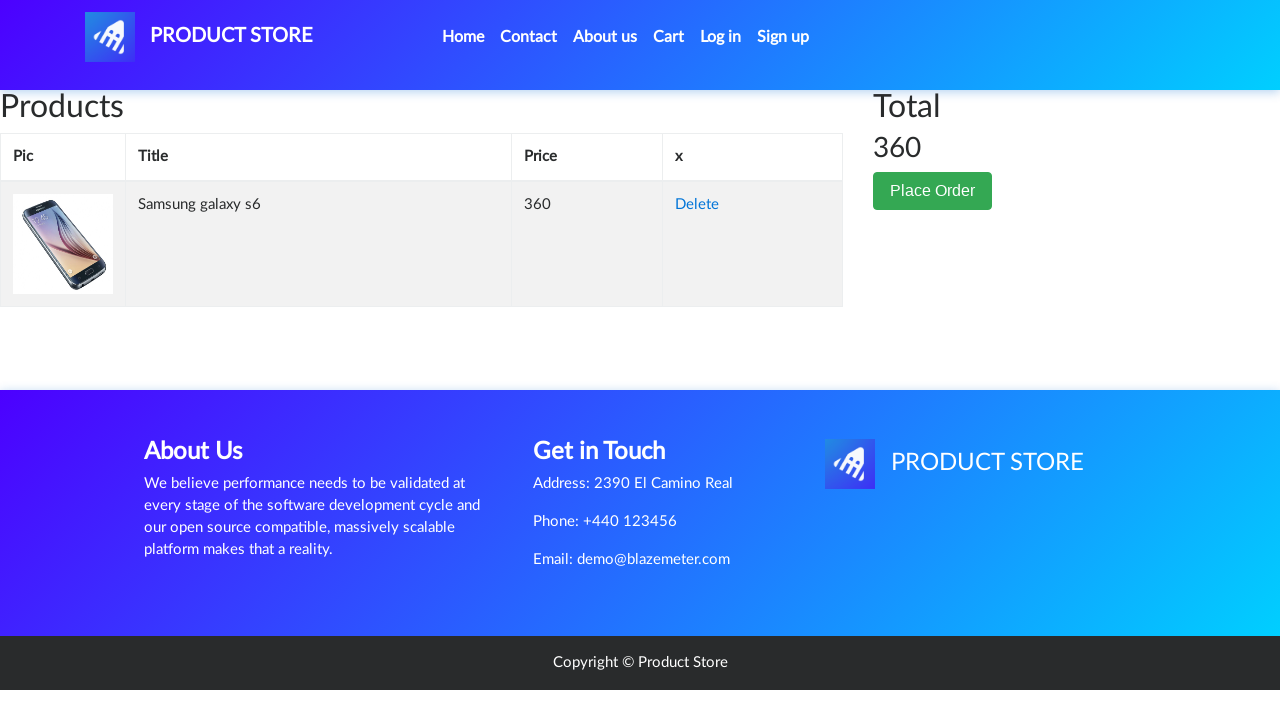

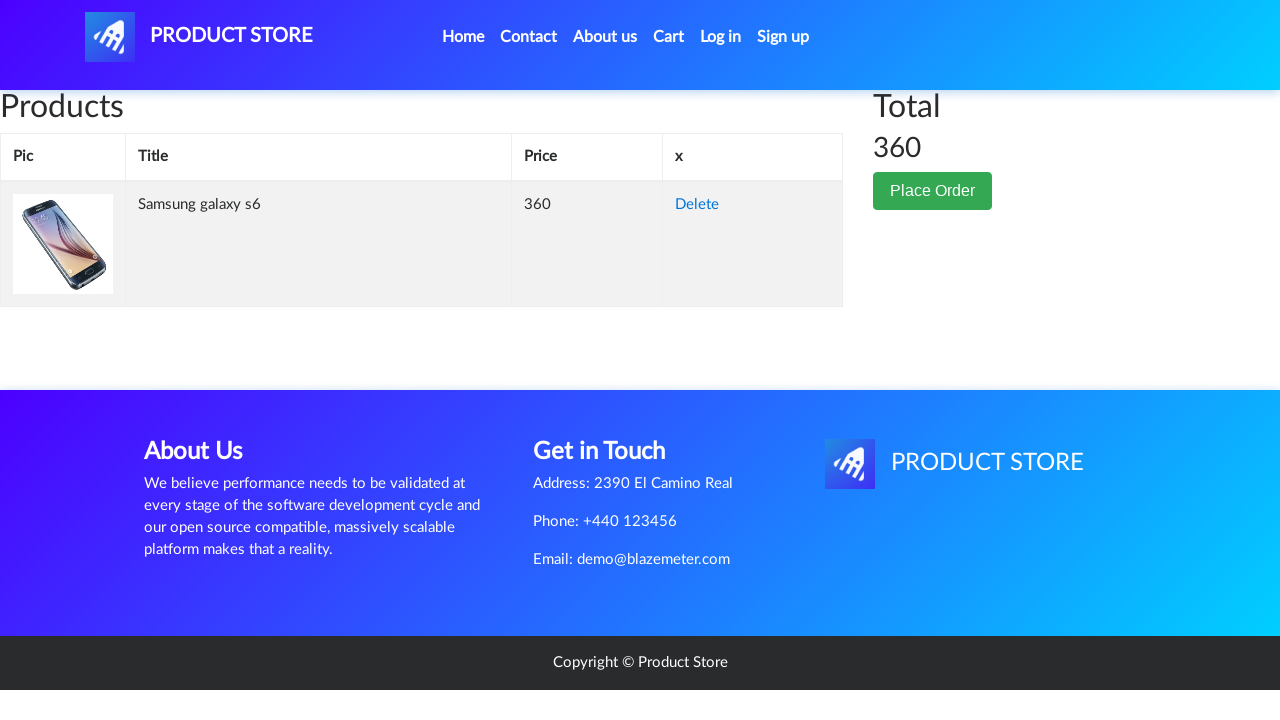